Tests form interactions by clicking a checkbox, selecting the checkbox label text in a dropdown, entering the same text in an input field, triggering an alert, and verifying the alert contains the expected text.

Starting URL: http://qaclickacademy.com/practice.php

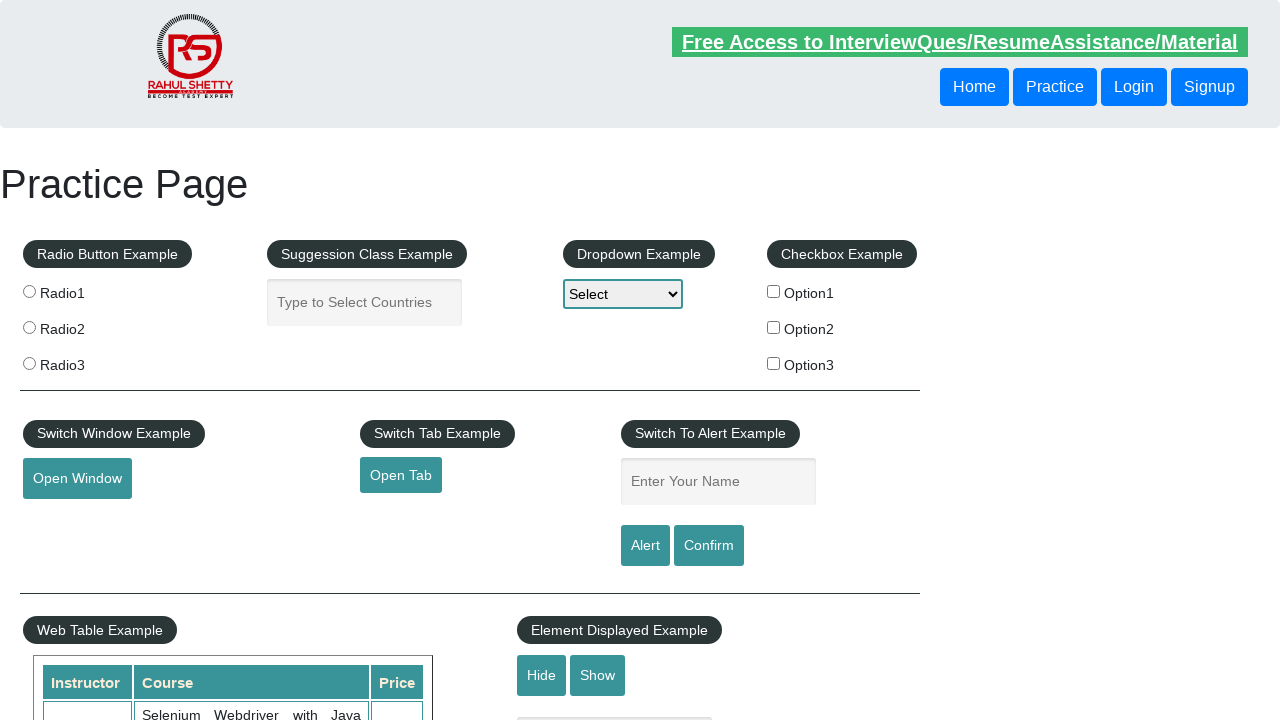

Clicked the second checkbox (Option2) at (774, 327) on xpath=//*[@id='checkbox-example']/fieldset/label[2]/input
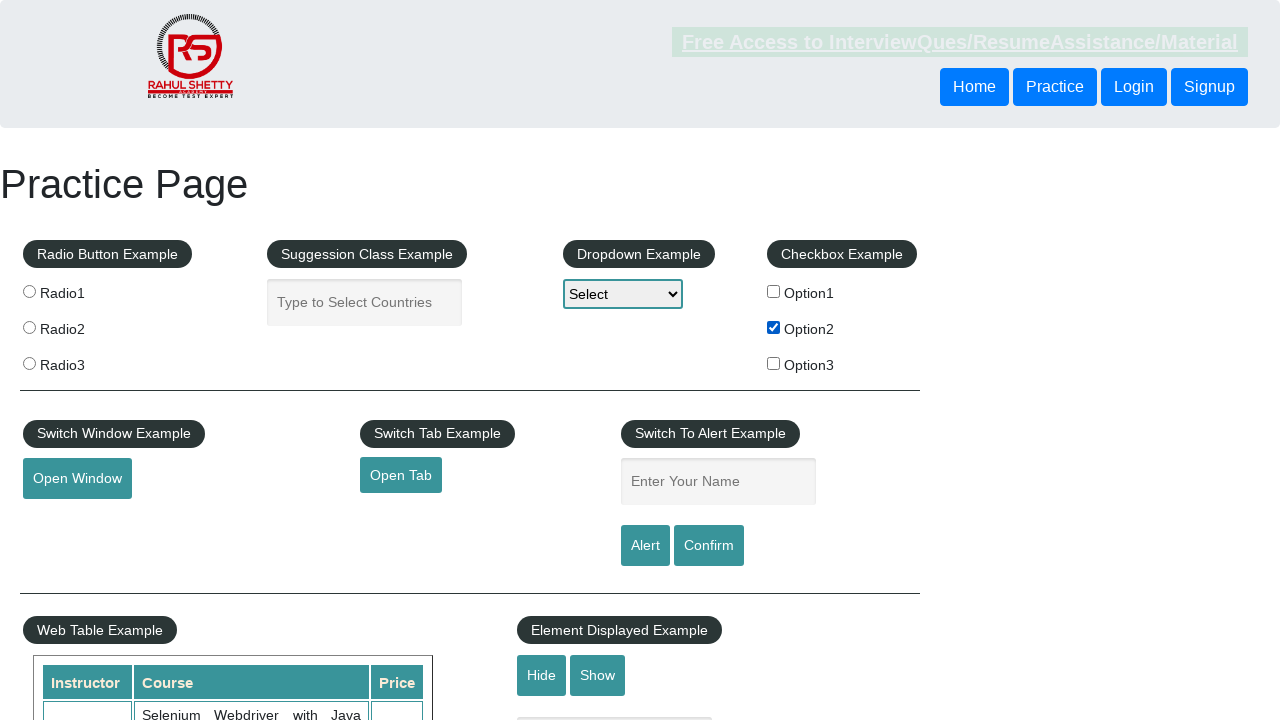

Retrieved checkbox label text: 'Option2'
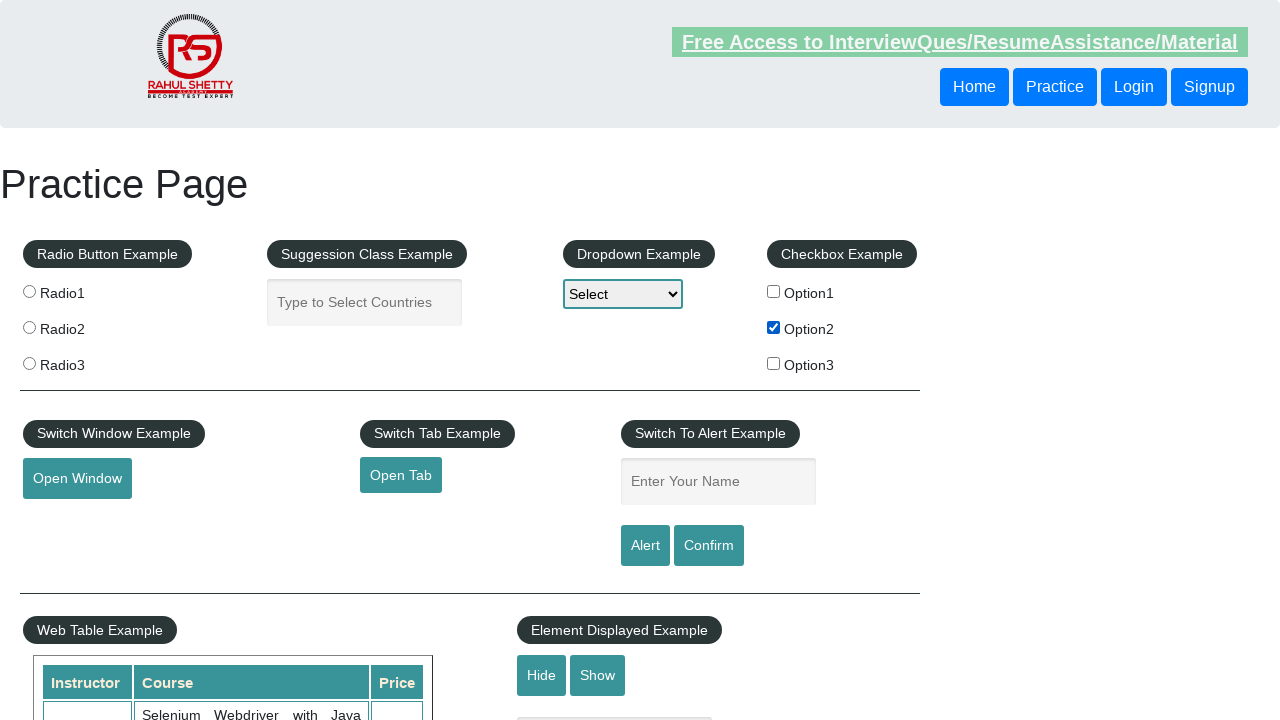

Selected 'Option2' in dropdown on #dropdown-class-example
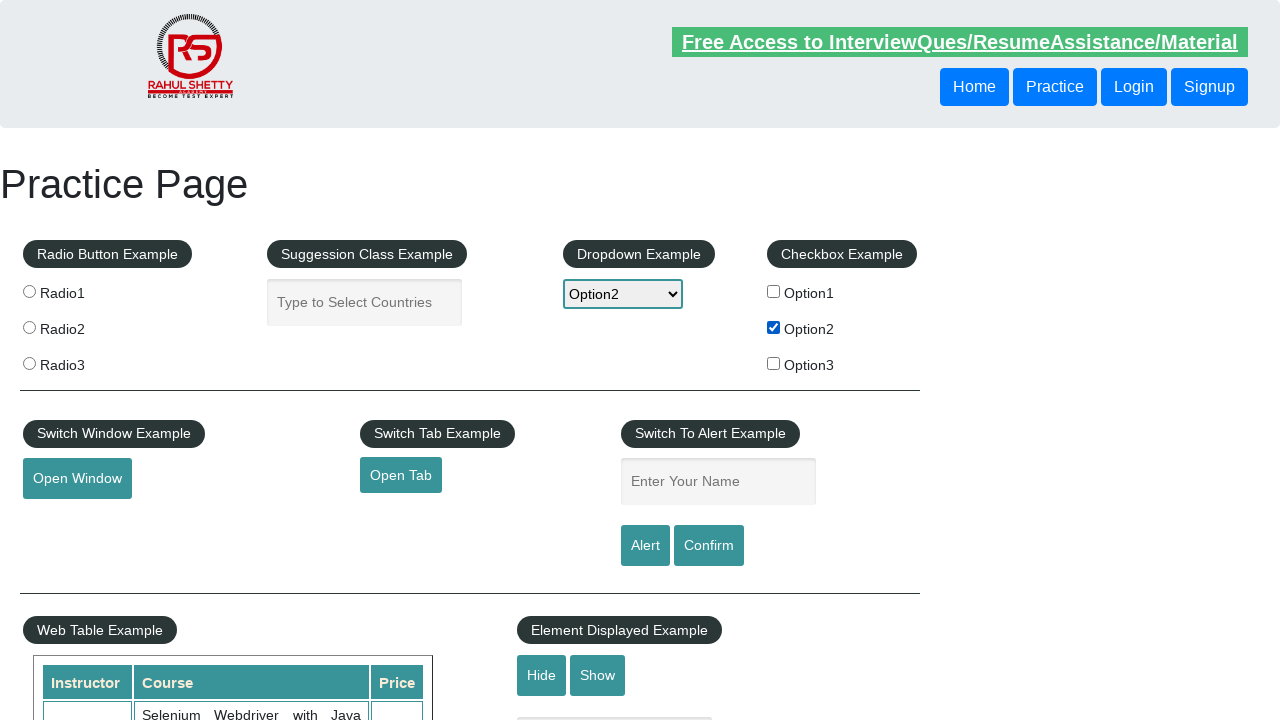

Entered 'Option2' in name input field on input[name='enter-name']
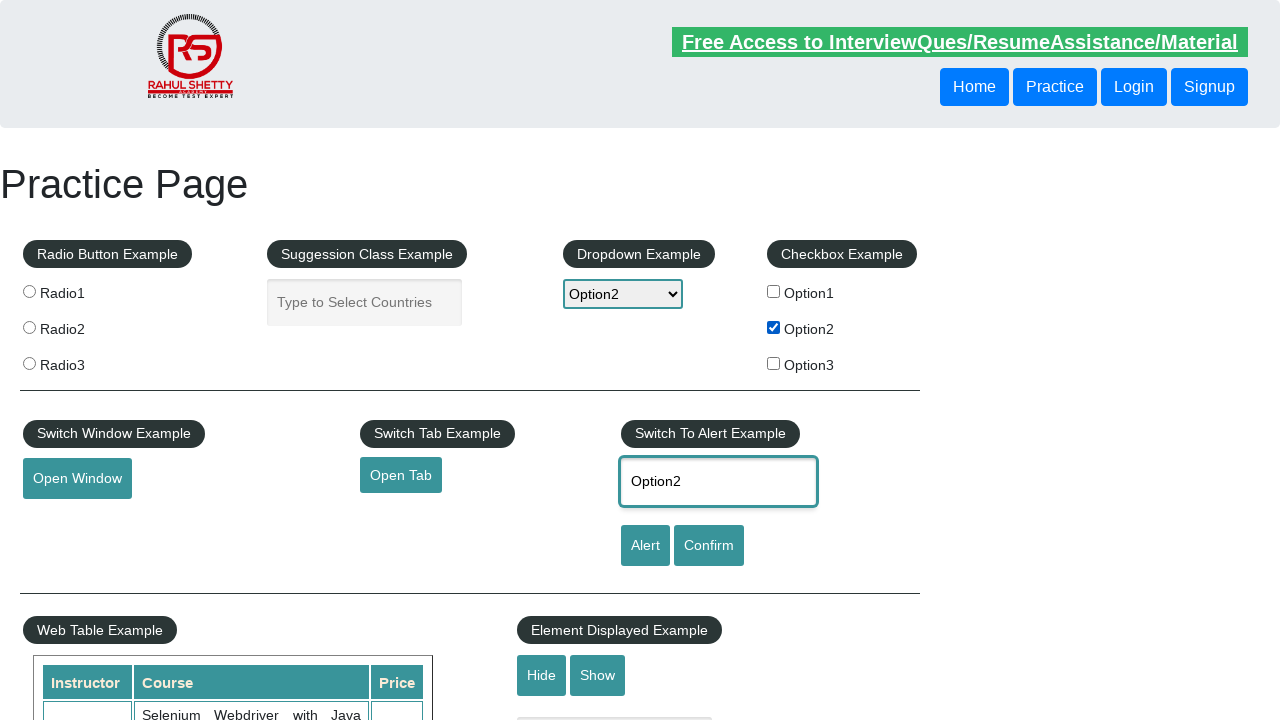

Clicked the alert button at (645, 546) on #alertbtn
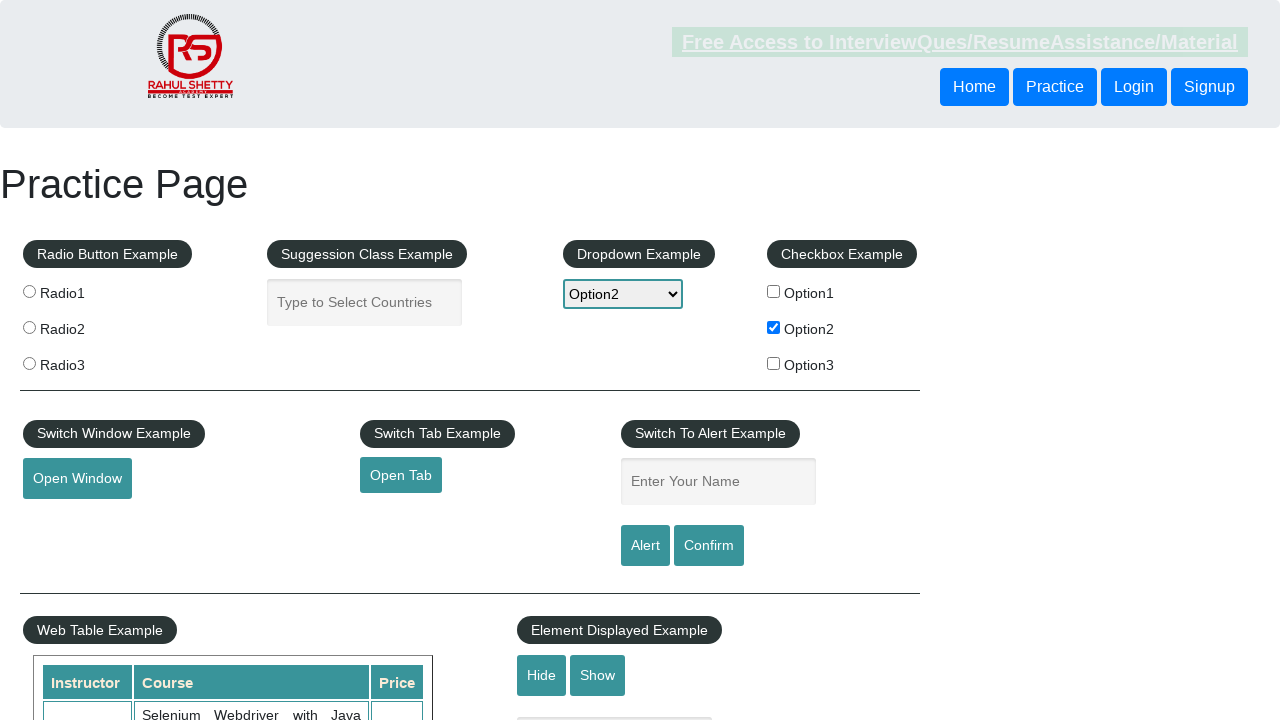

Set up dialog handler to accept alert
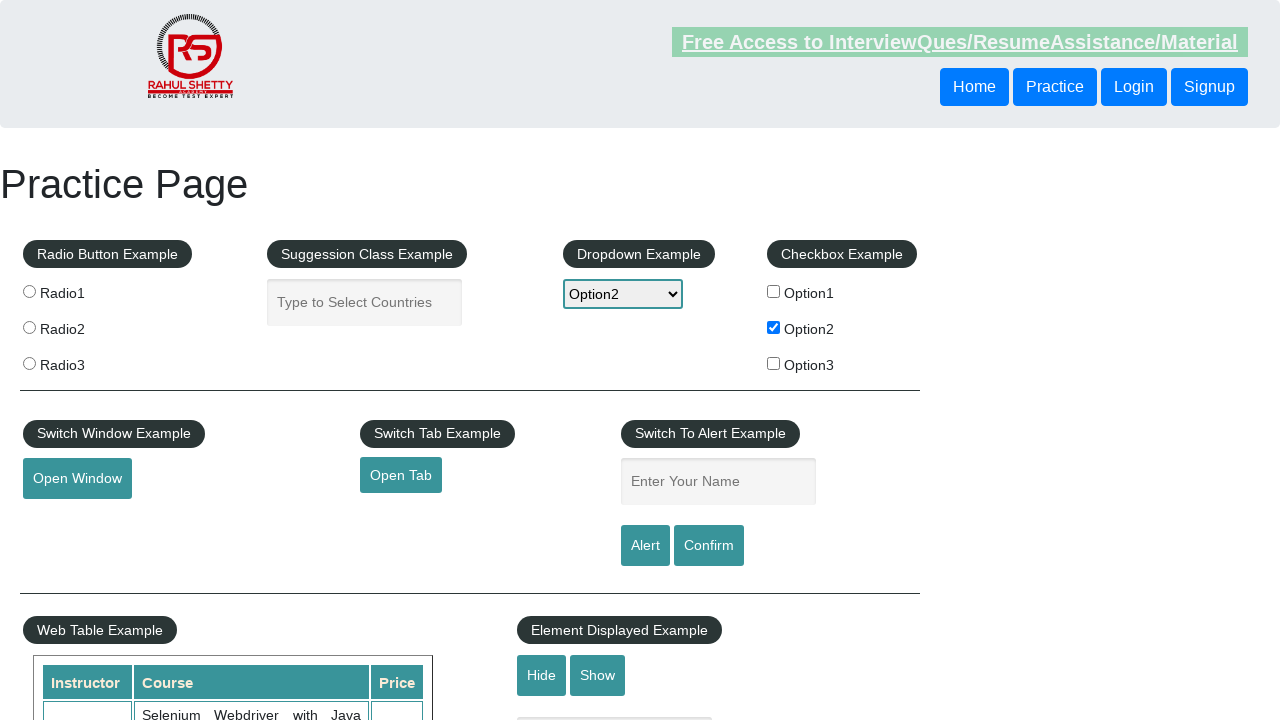

Waited for alert to be processed
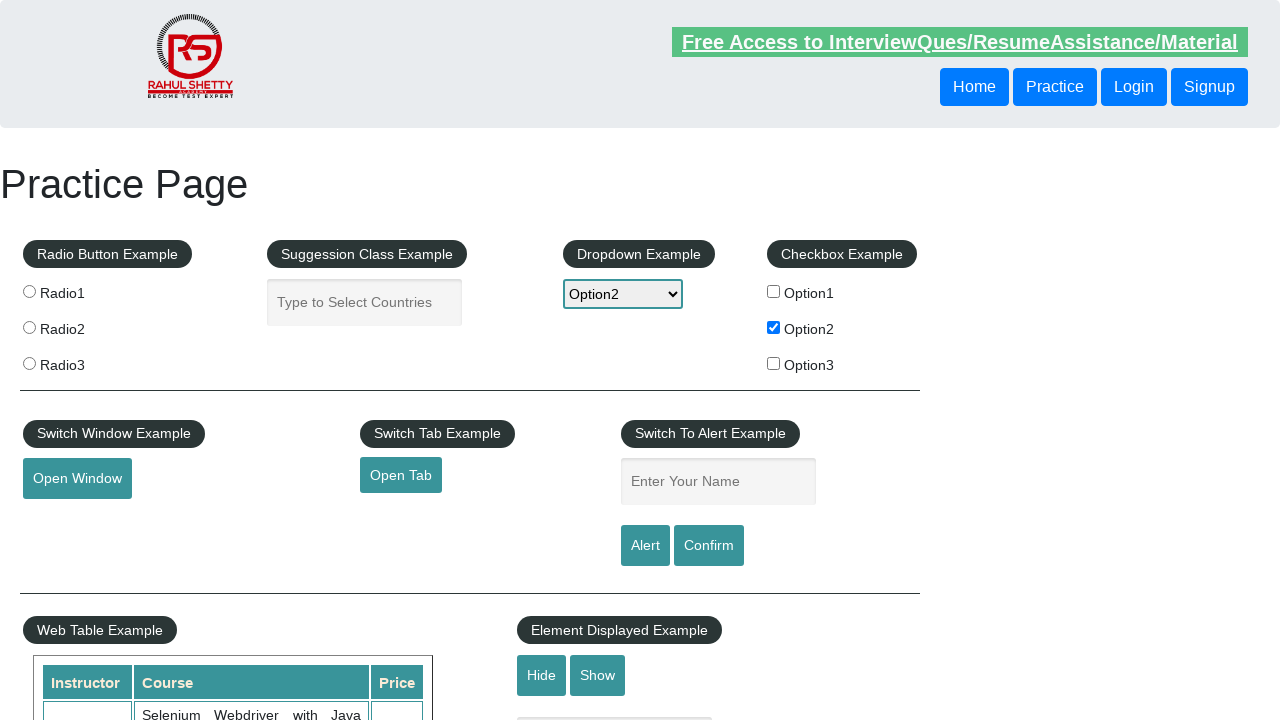

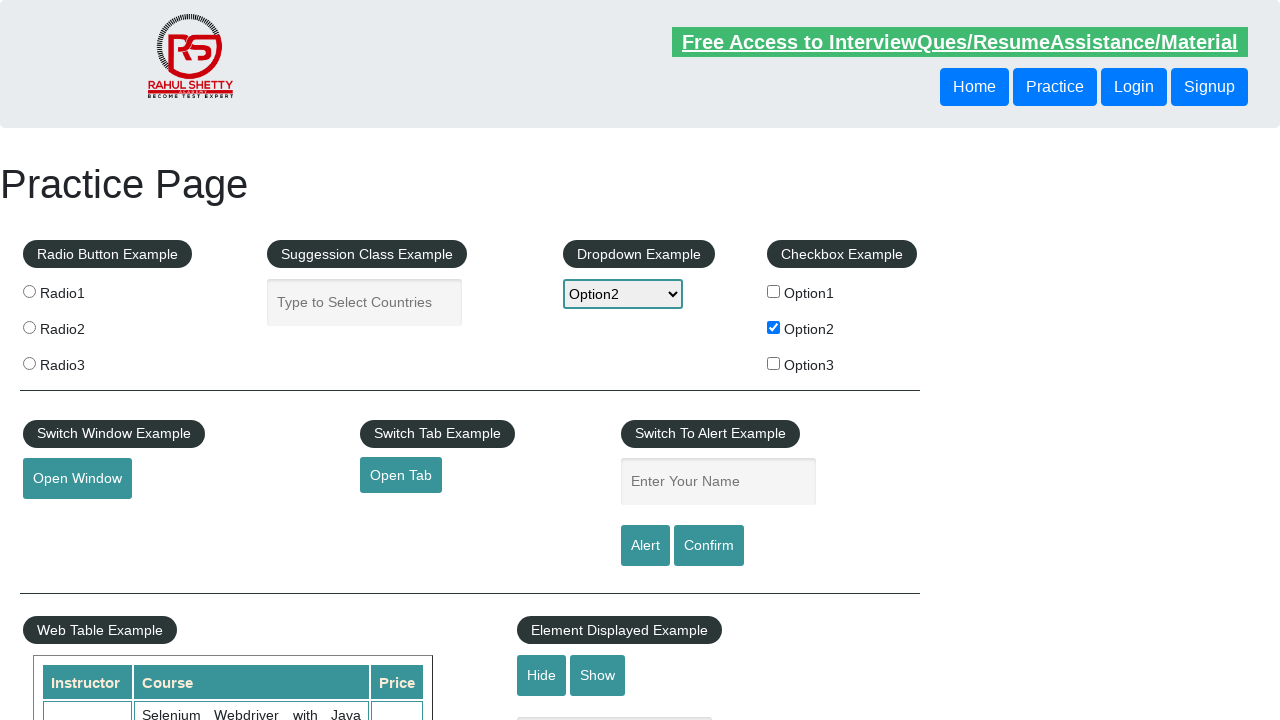